Tests AJAX data loading by clicking on the AJAX Data link and triggering an AJAX request

Starting URL: http://www.uitestingplayground.com/

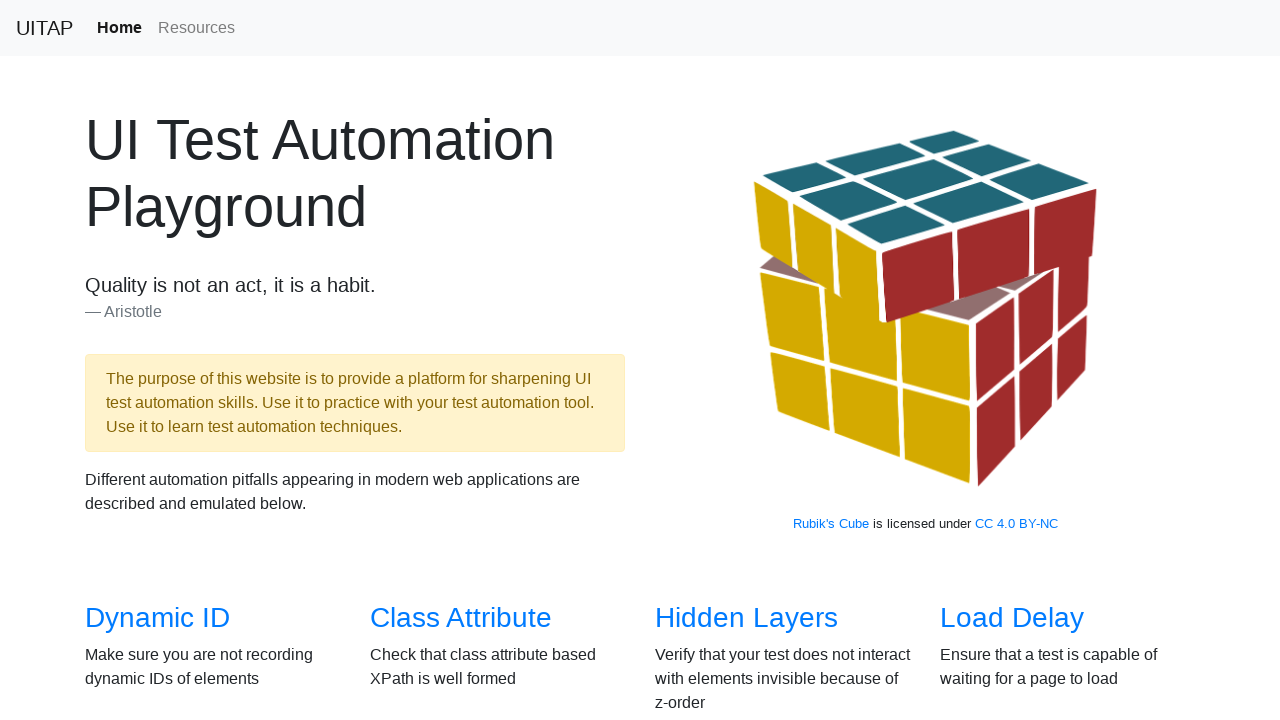

Clicked on AJAX Data link at (154, 360) on xpath=/html/body/section[2]/div/div[2]/div[1]/h3/a
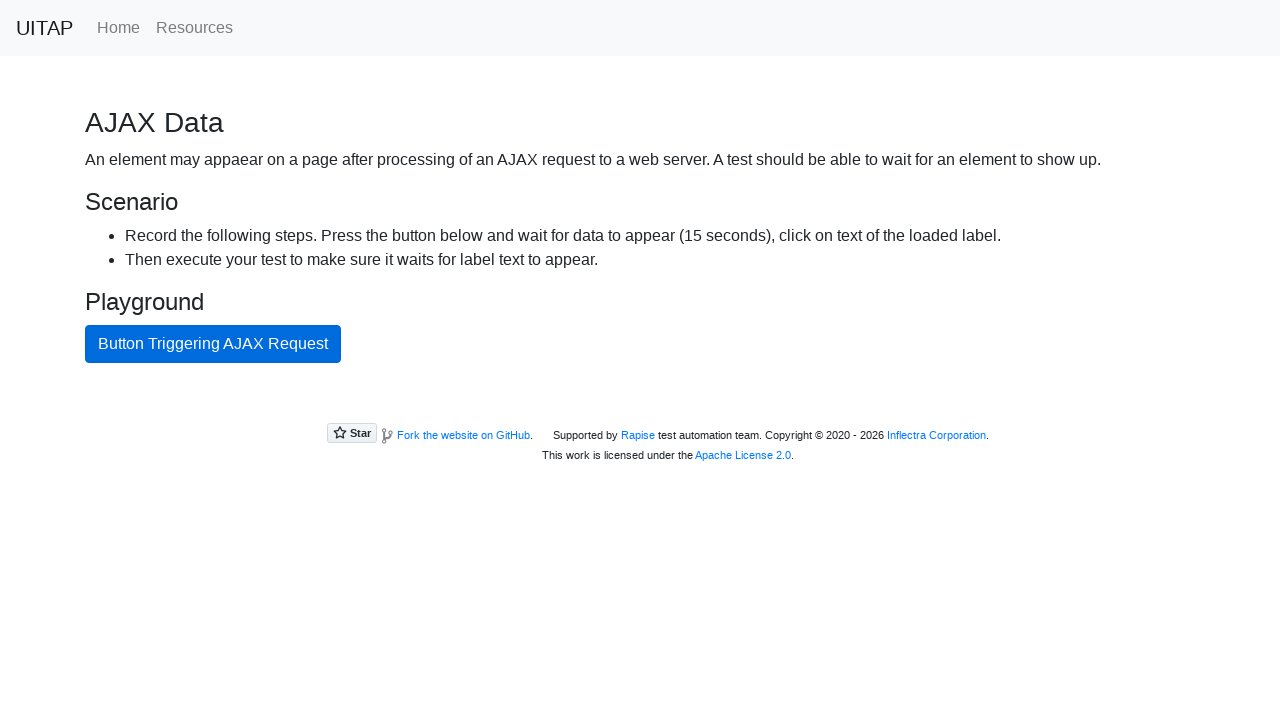

Clicked the AJAX button to trigger request at (213, 344) on #ajaxButton
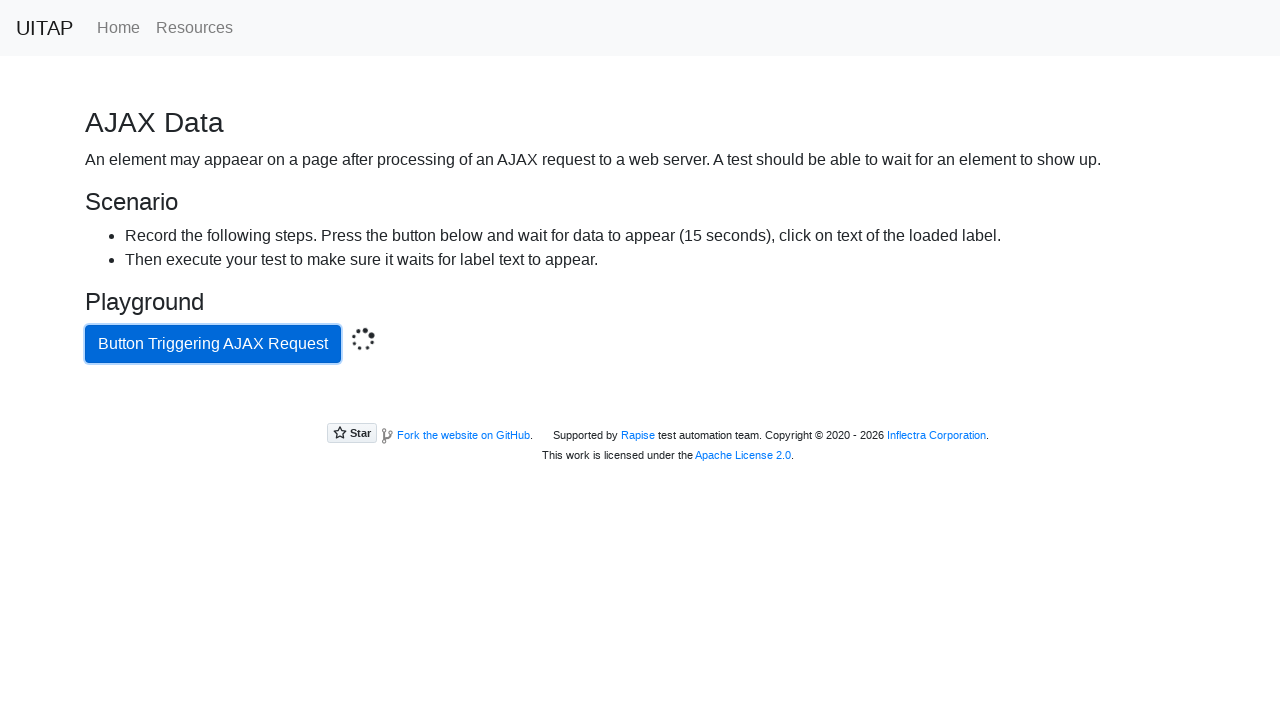

AJAX response loaded successfully
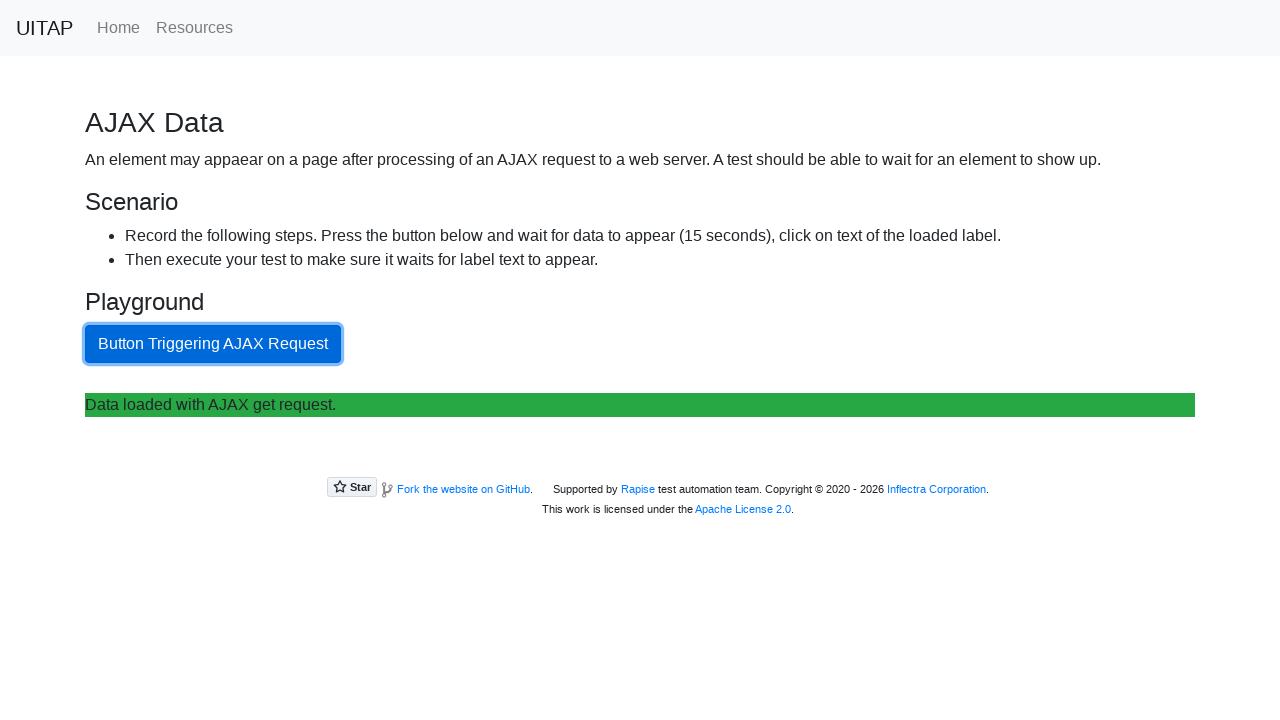

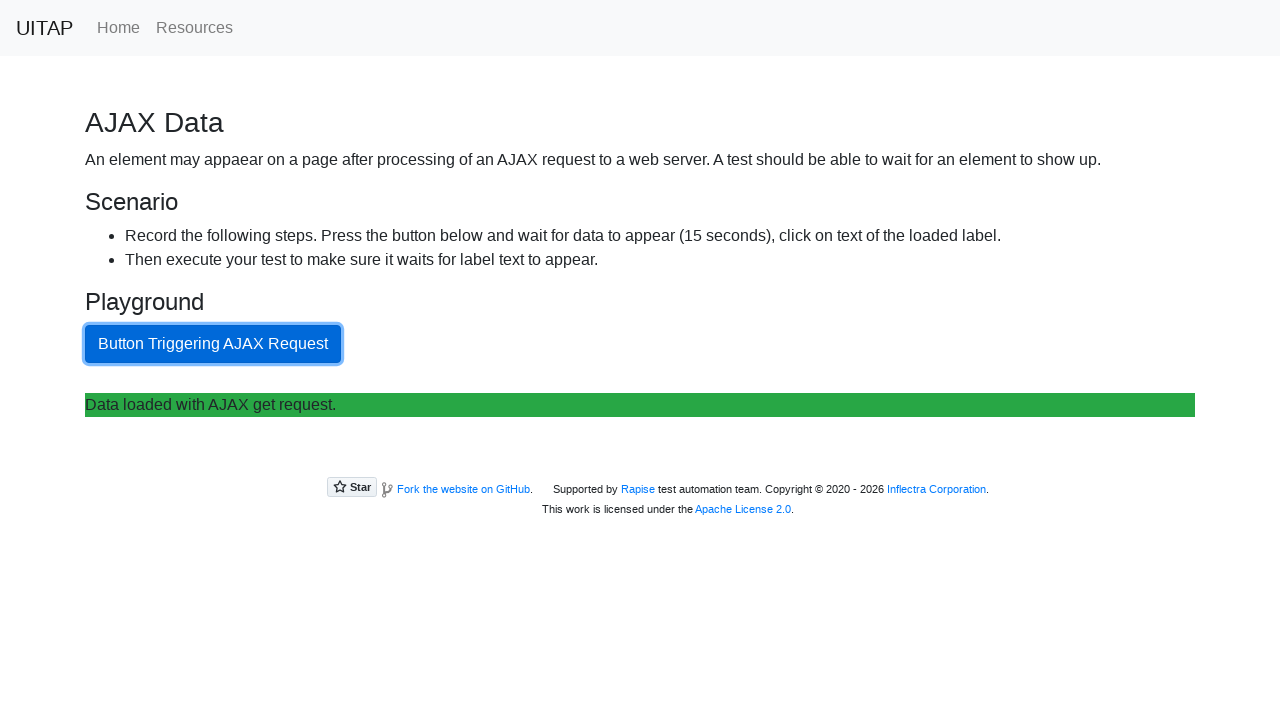